Tests page scrolling functionality by scrolling down 4500 pixels, back up, then horizontally, demonstrating various scroll directions on an e-commerce website.

Starting URL: https://www.ajio.com

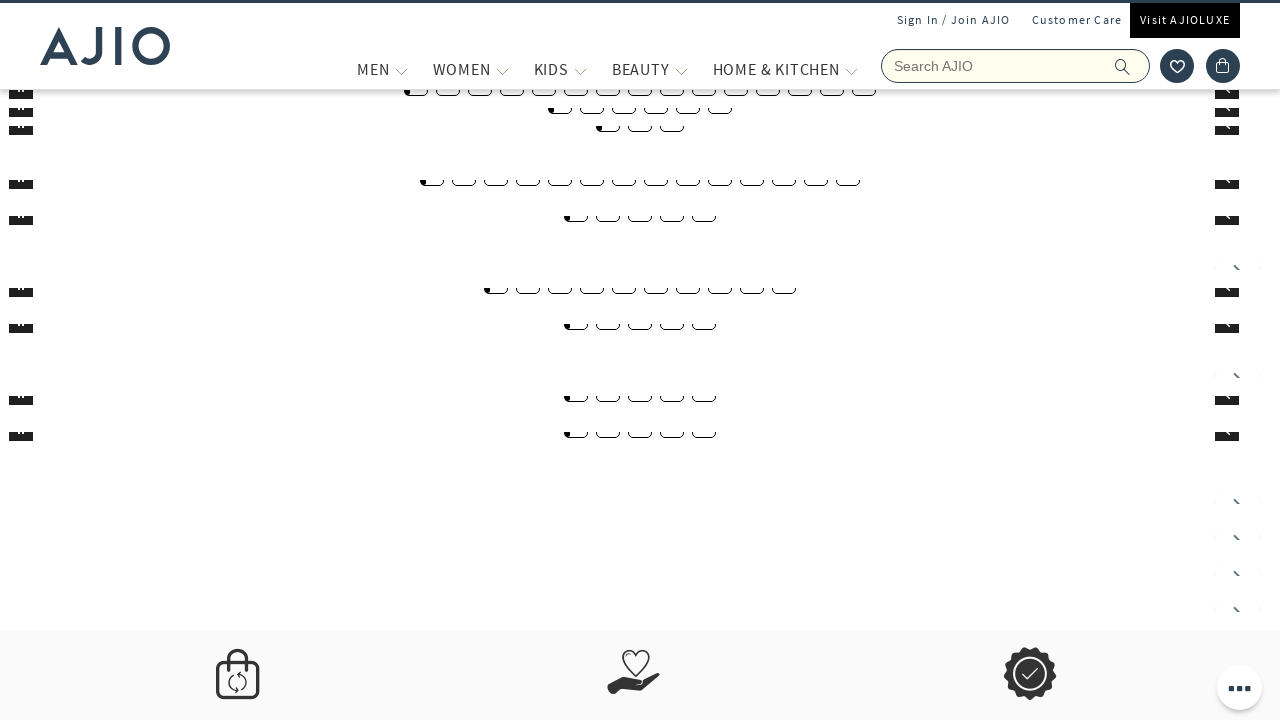

Scrolled down 4500 pixels on the e-commerce website
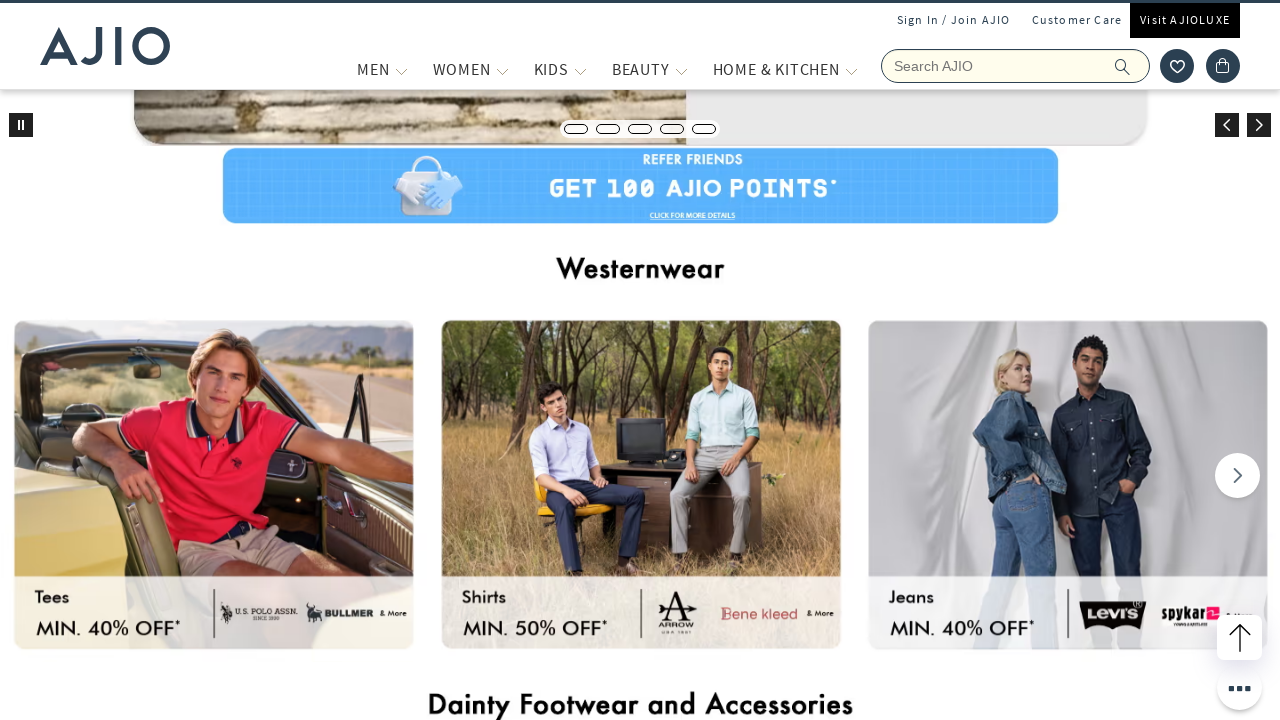

Waited 2 seconds to observe downward scroll
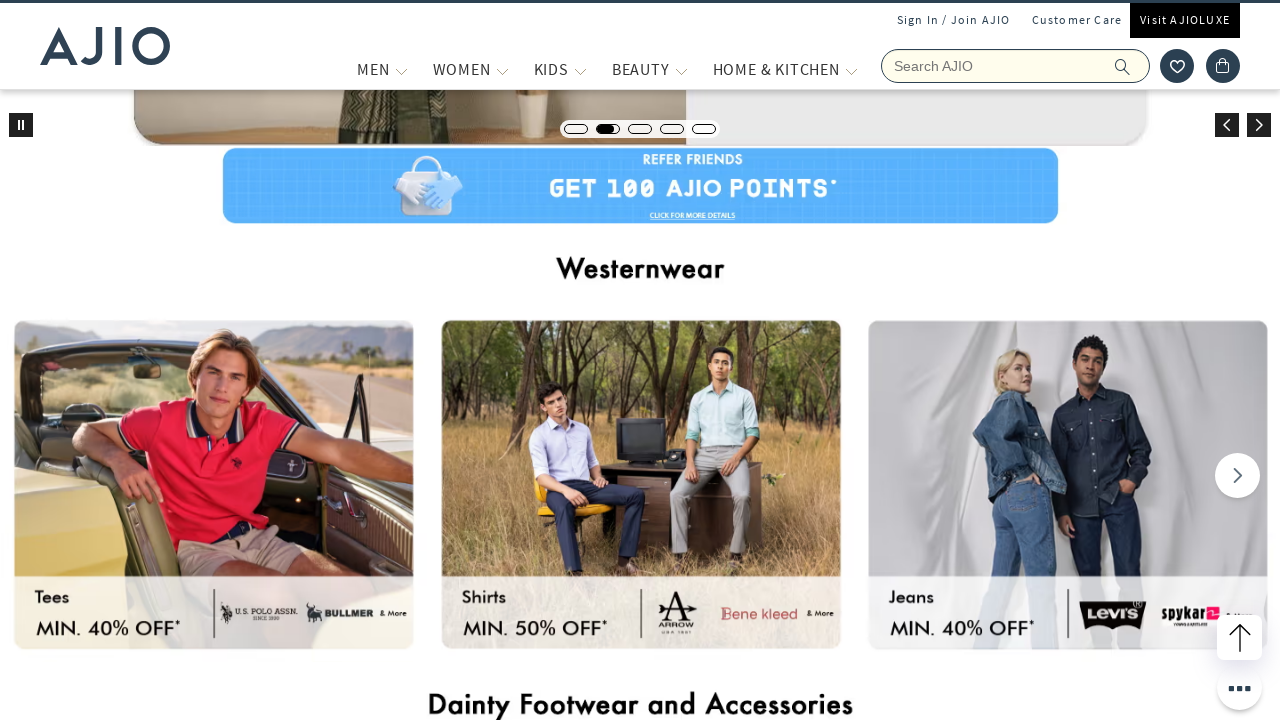

Scrolled back up 4500 pixels
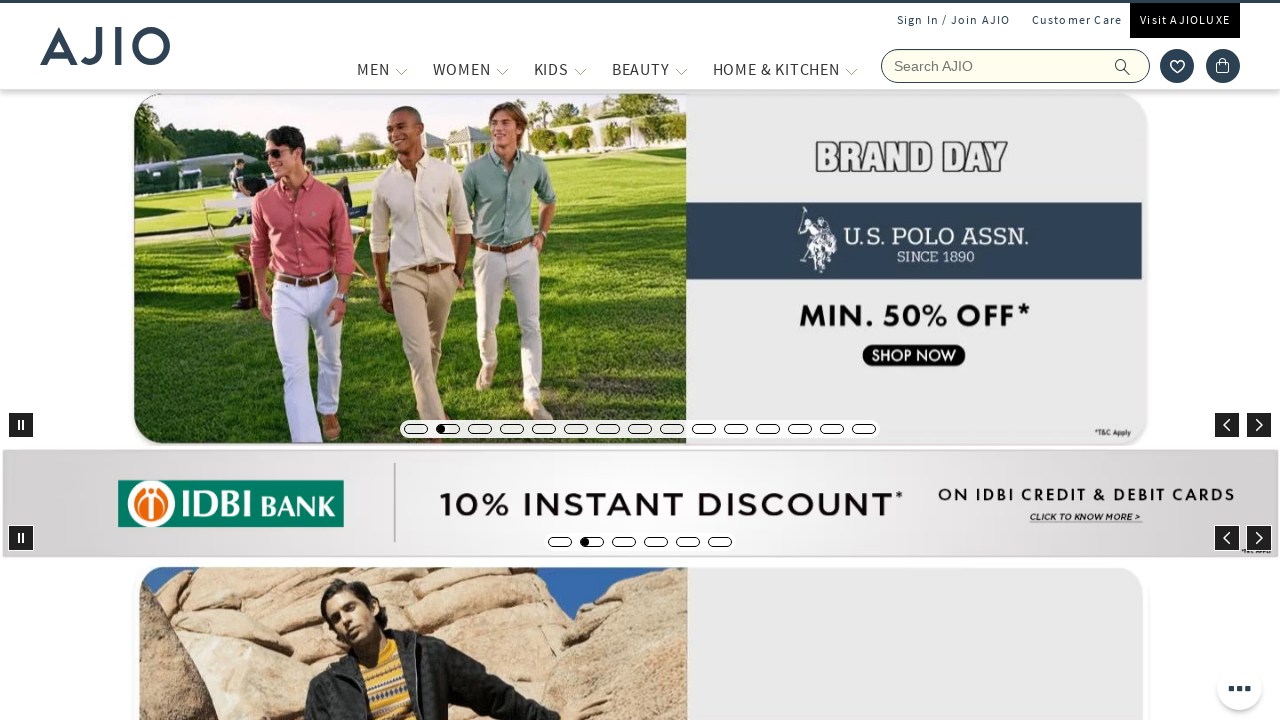

Waited 2 seconds to observe upward scroll
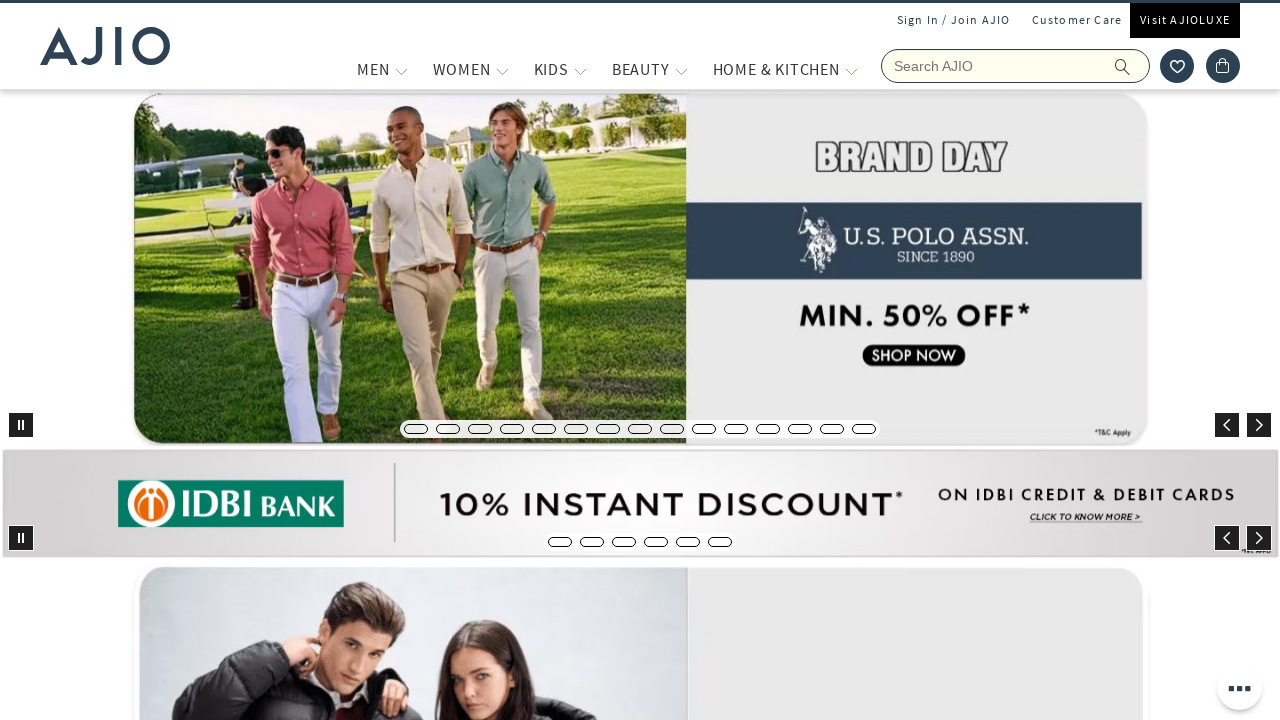

Scrolled horizontally to the right 20 pixels
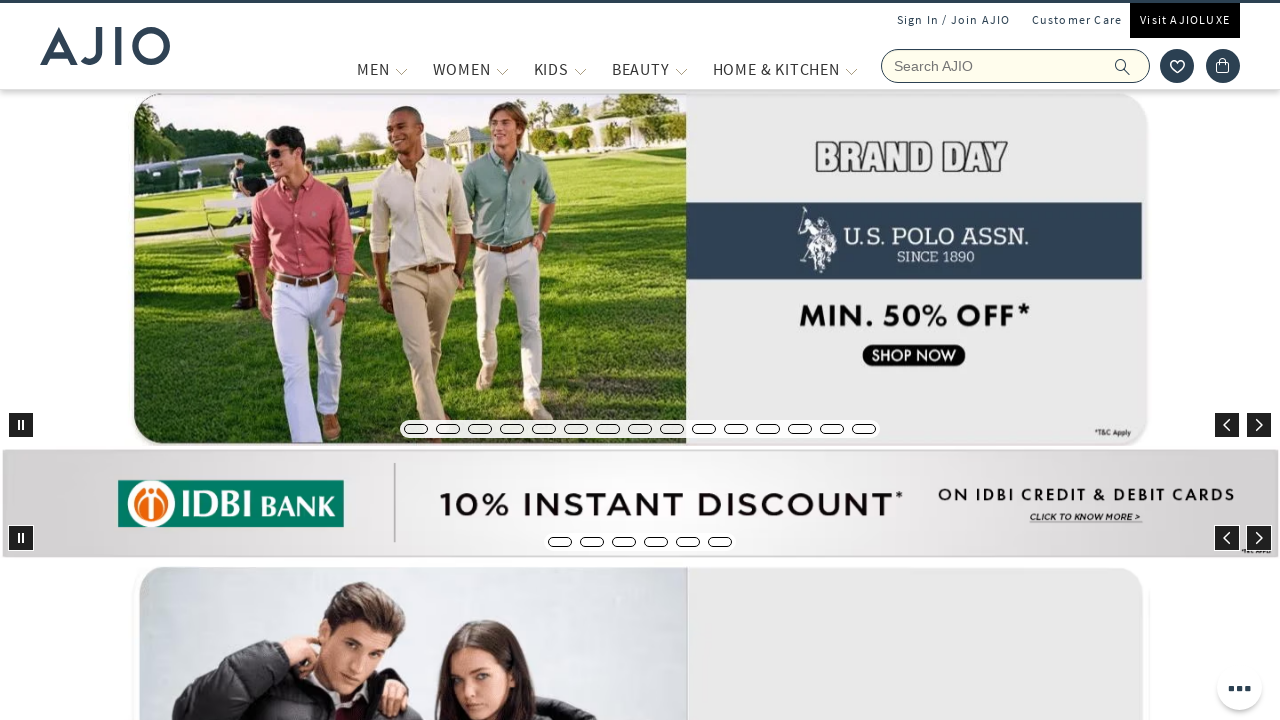

Waited 2 seconds to observe horizontal scroll
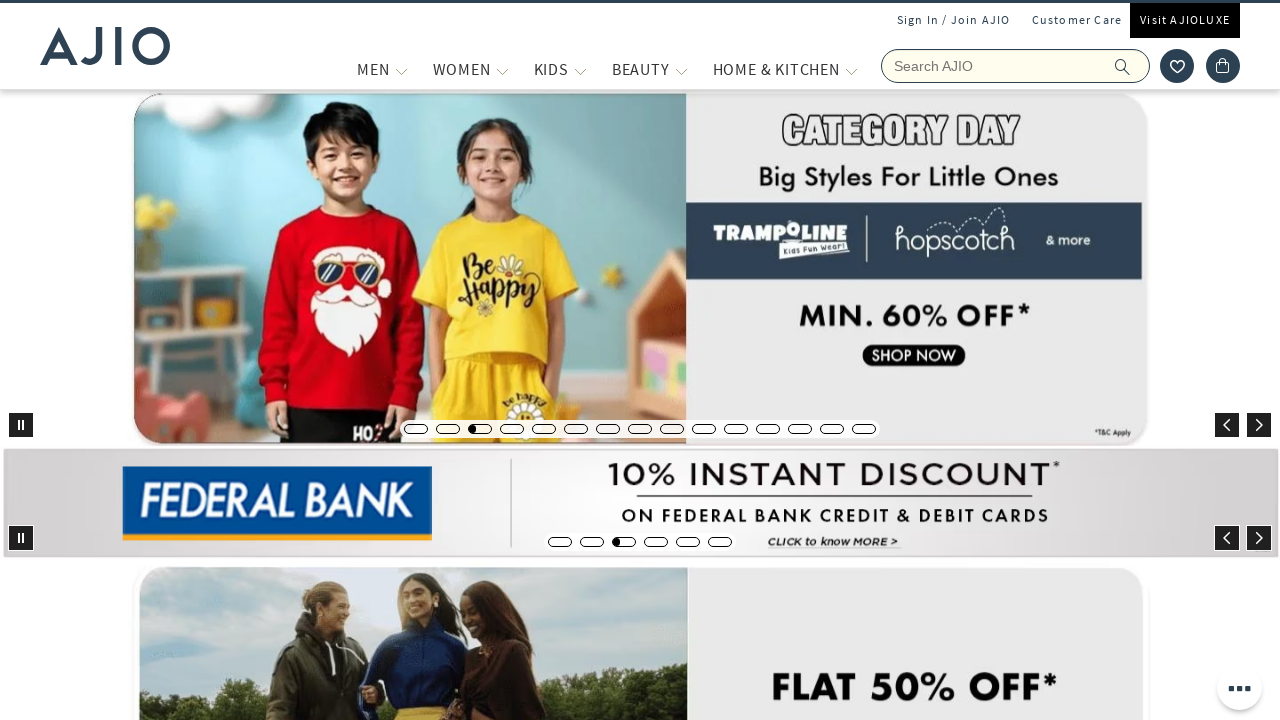

Scrolled up slightly 10 pixels
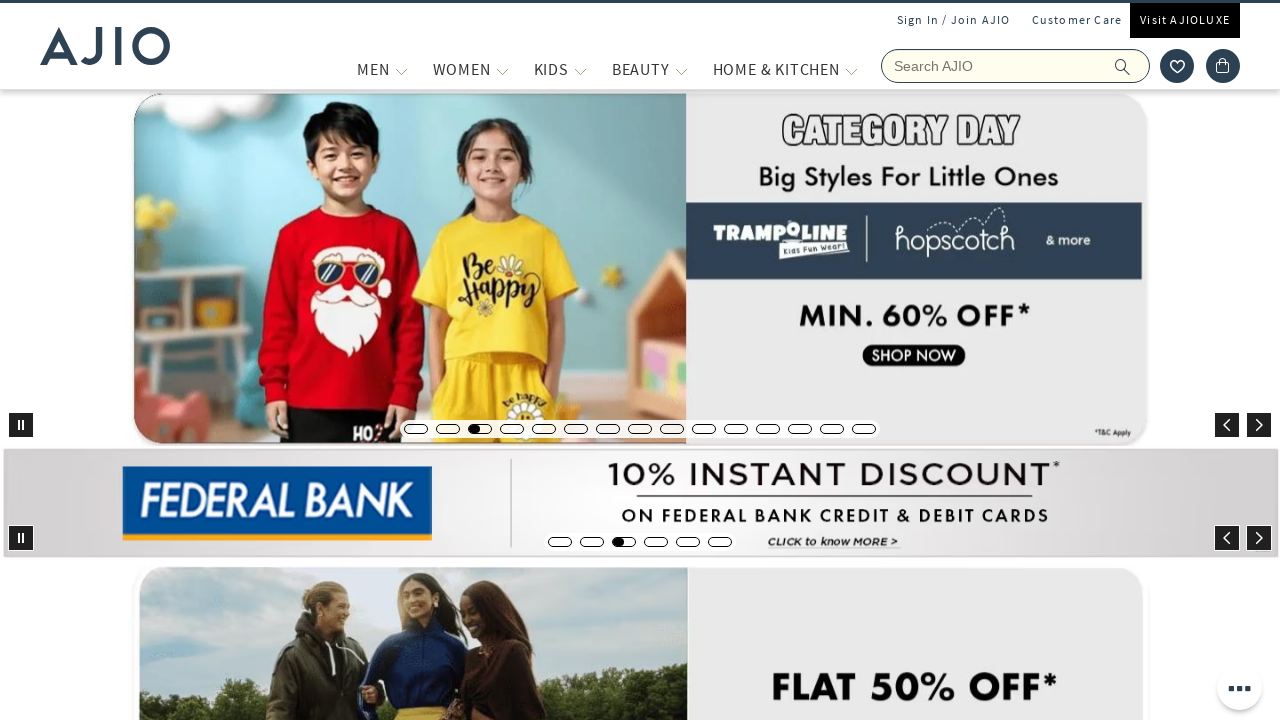

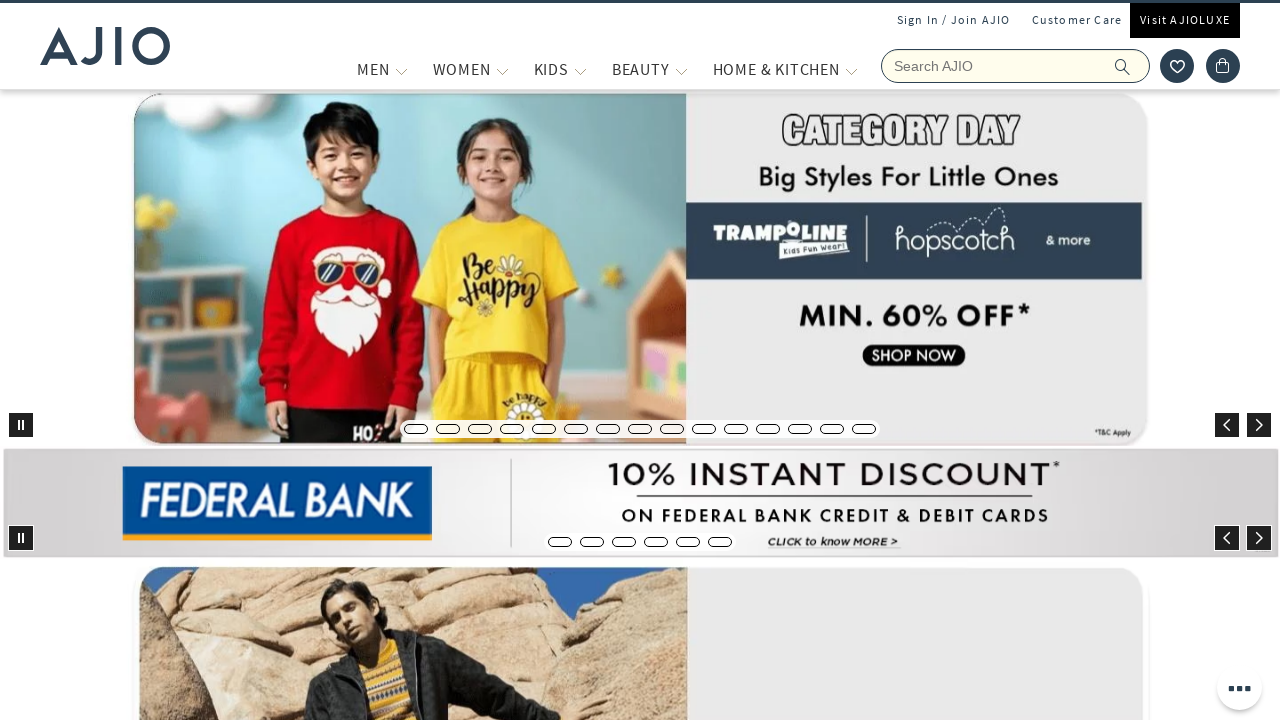